Tests accepting a JavaScript confirm alert by clicking the JS Confirm button and accepting the confirmation dialog

Starting URL: https://the-internet.herokuapp.com/javascript_alerts

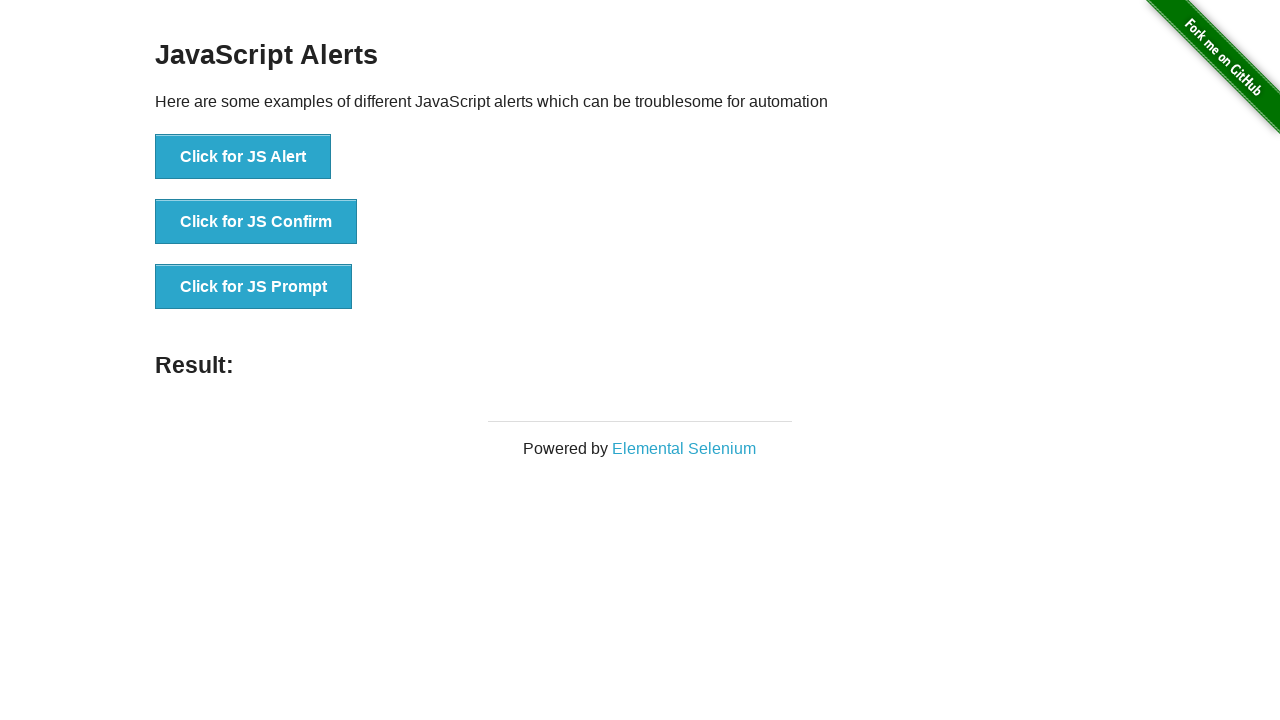

Set up dialog handler to automatically accept confirmation dialogs
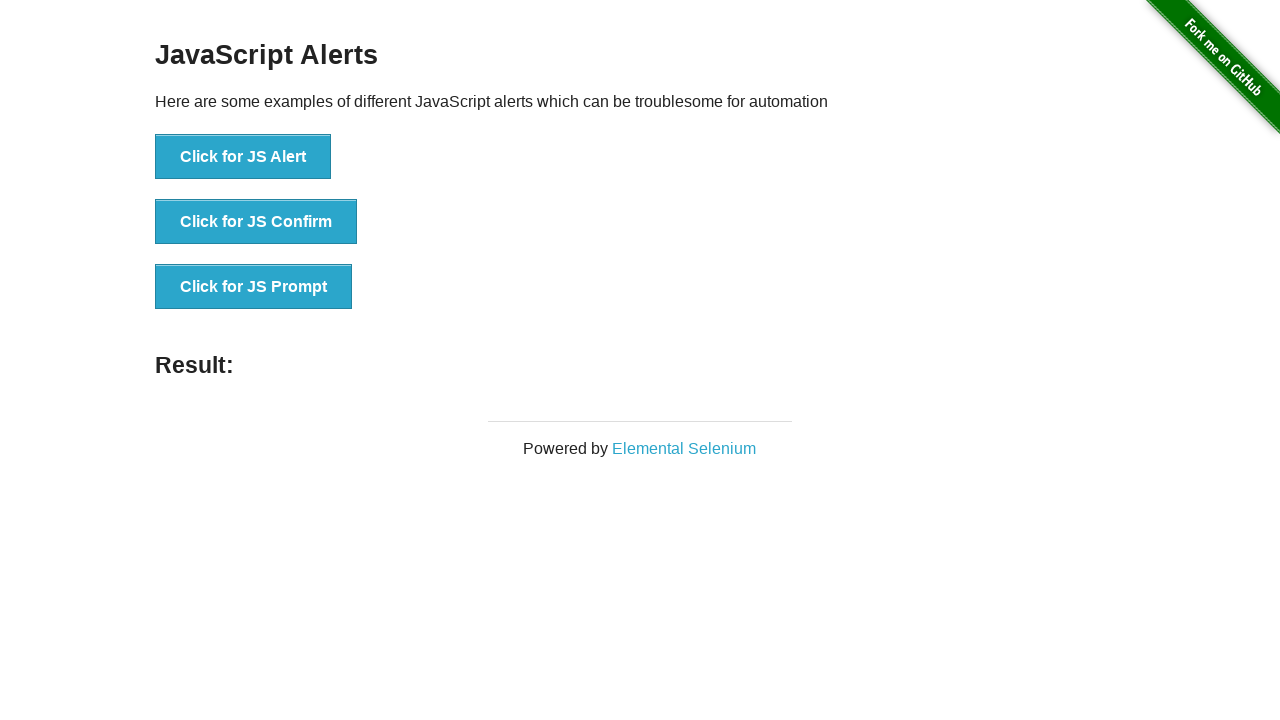

Clicked the JS Confirm button to trigger the confirmation dialog at (256, 222) on [onclick='jsConfirm()']
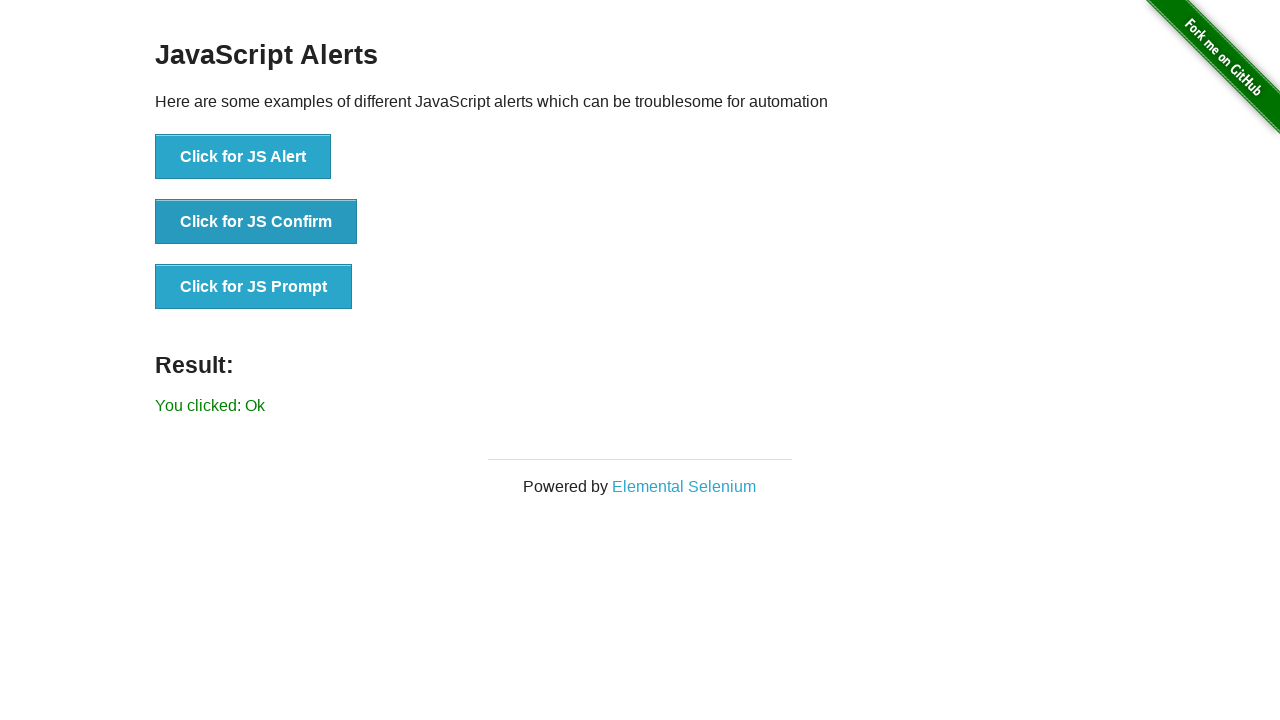

Confirmed that result text appeared after accepting the dialog
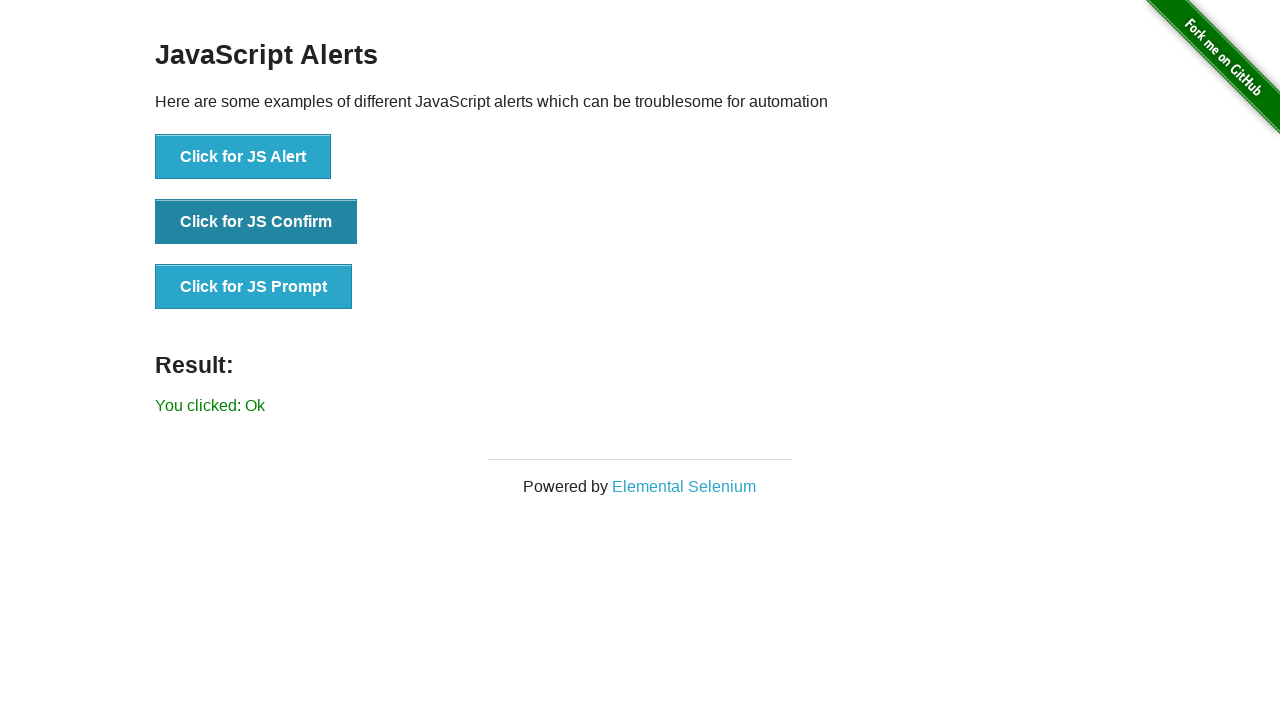

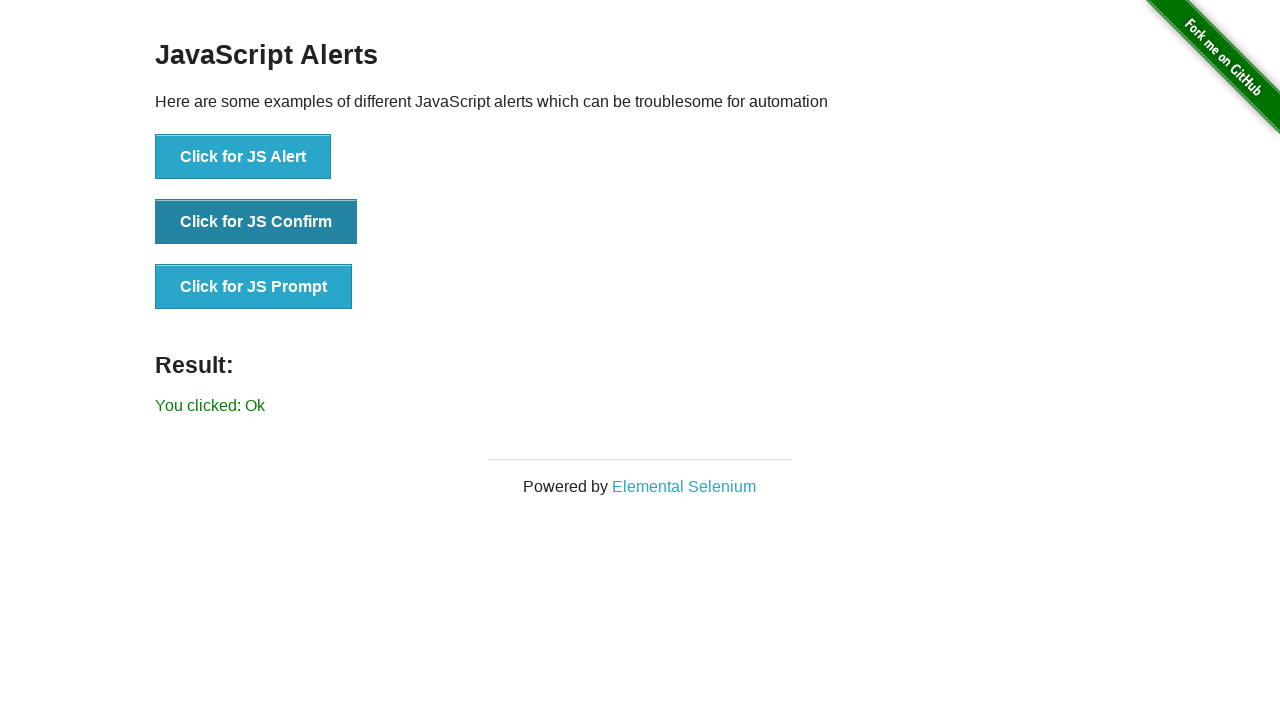